Tests add to cart functionality on BStackDemo e-commerce site by adding a product and verifying it appears in the cart

Starting URL: https://bstackdemo.com/

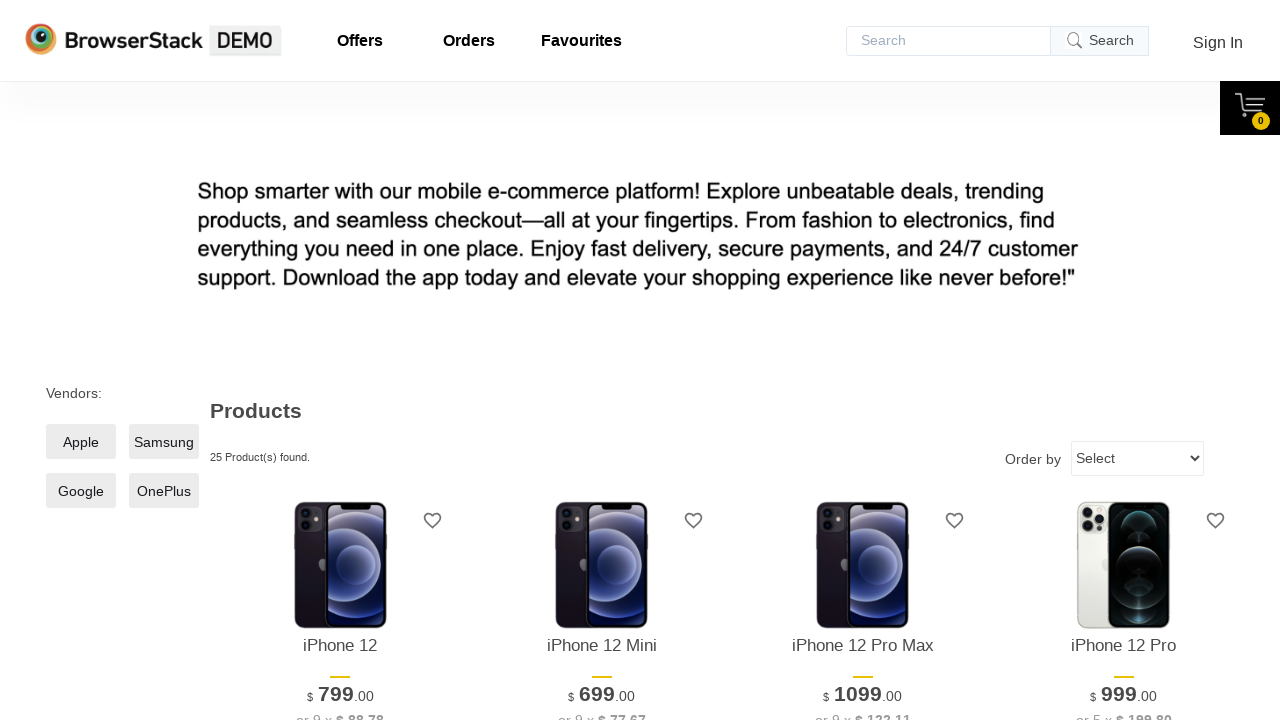

Retrieved product name from shelf item
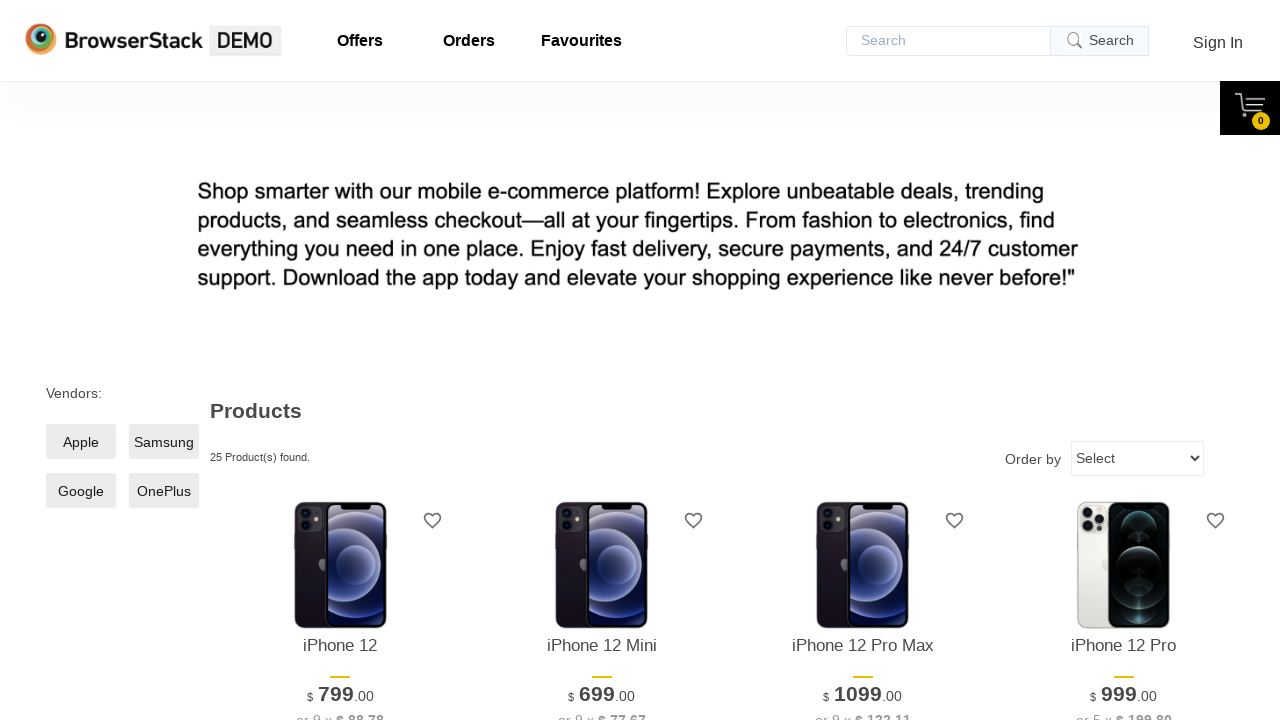

Clicked 'Add to Cart' button for the product at (863, 361) on #\33 > .shelf-item__buy-btn
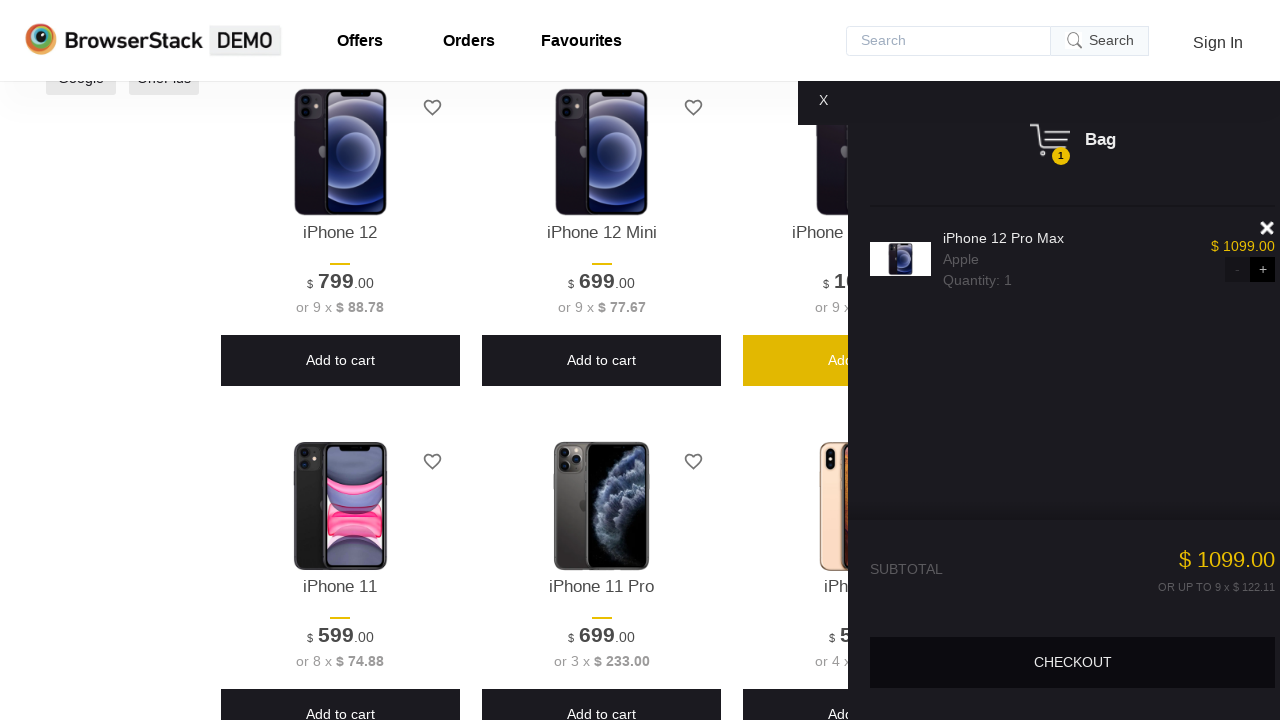

Cart opened and displayed
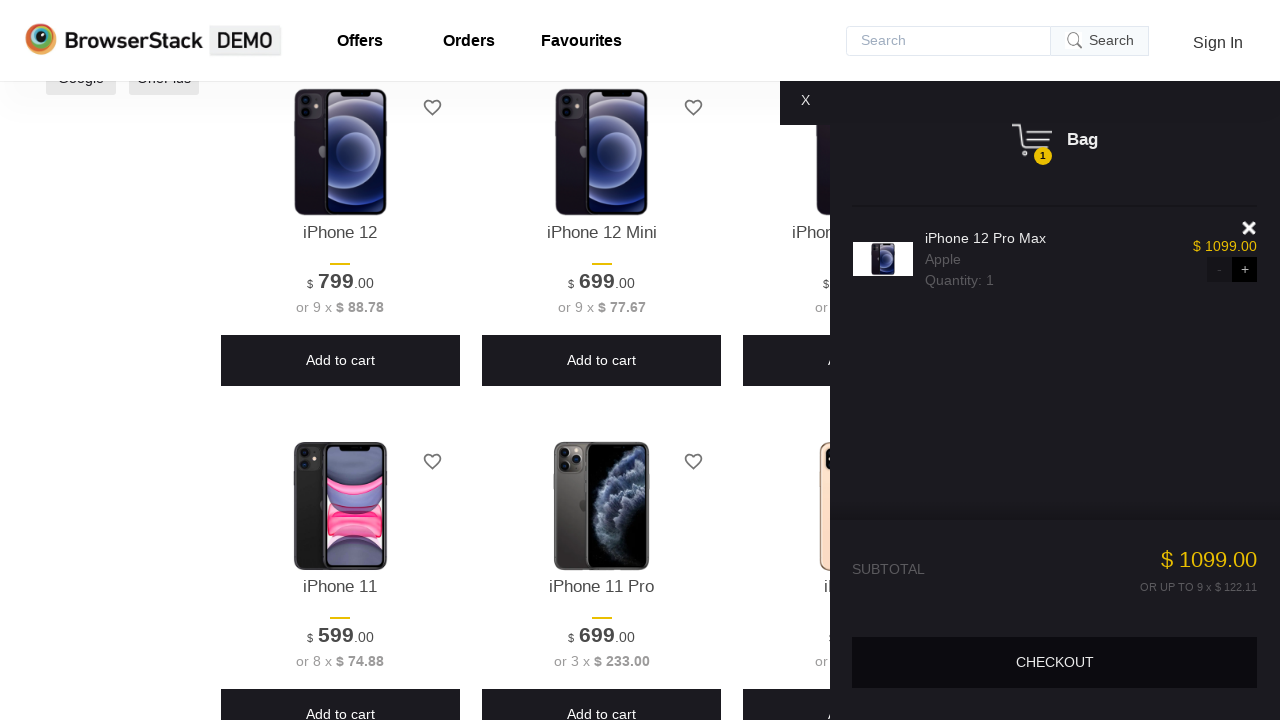

Retrieved product name from cart
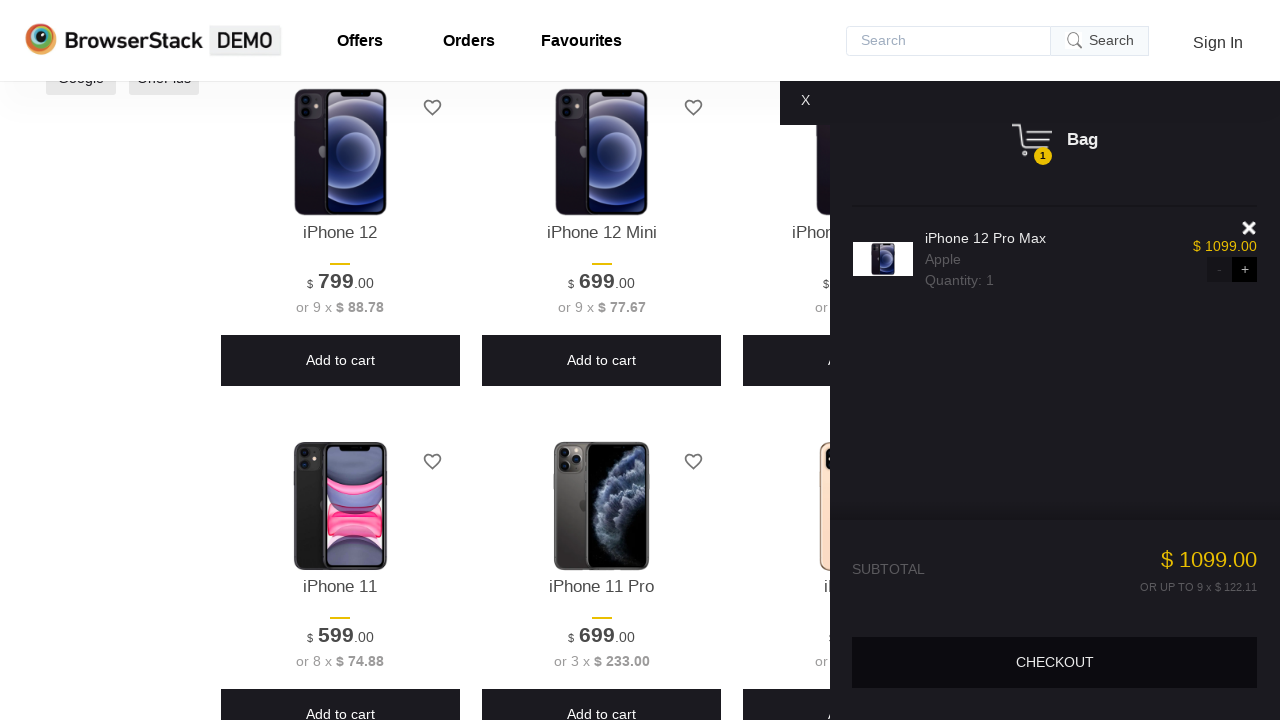

Verified that product in cart matches the product added
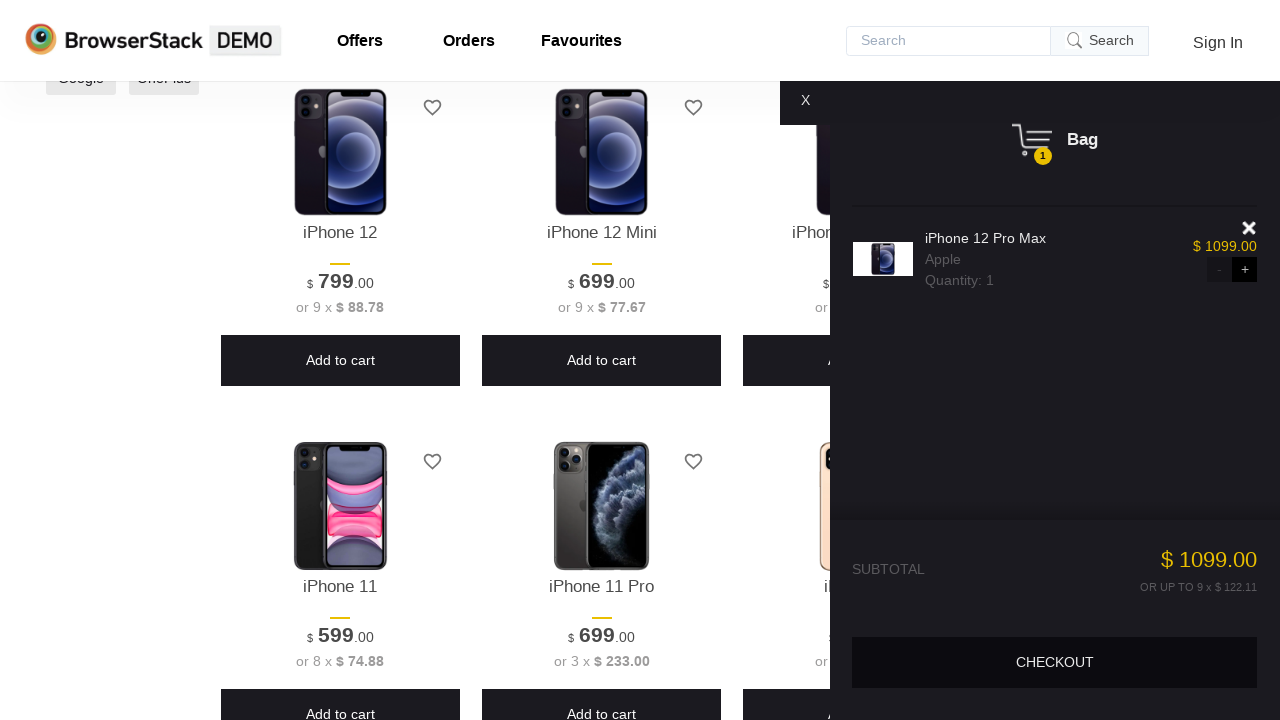

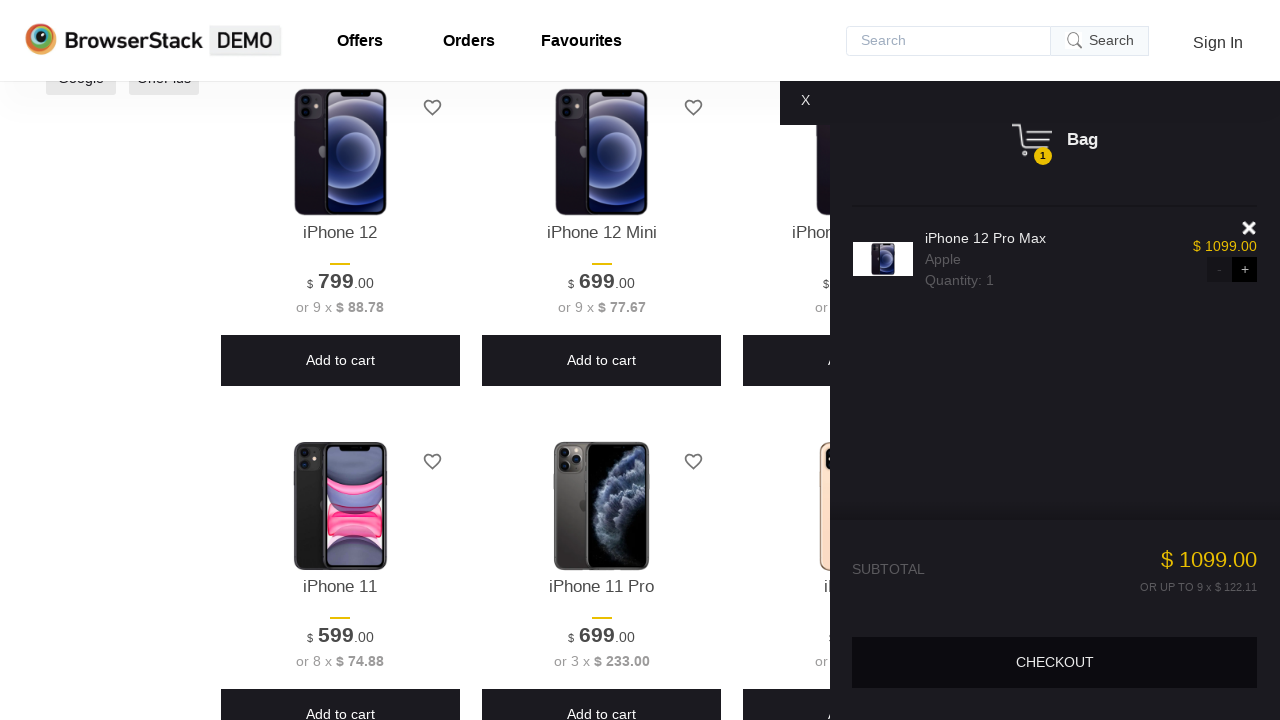